Tests form submission on DemoQA by filling in text fields for name, email, current address, and permanent address, then submitting the form

Starting URL: https://demoqa.com/elements

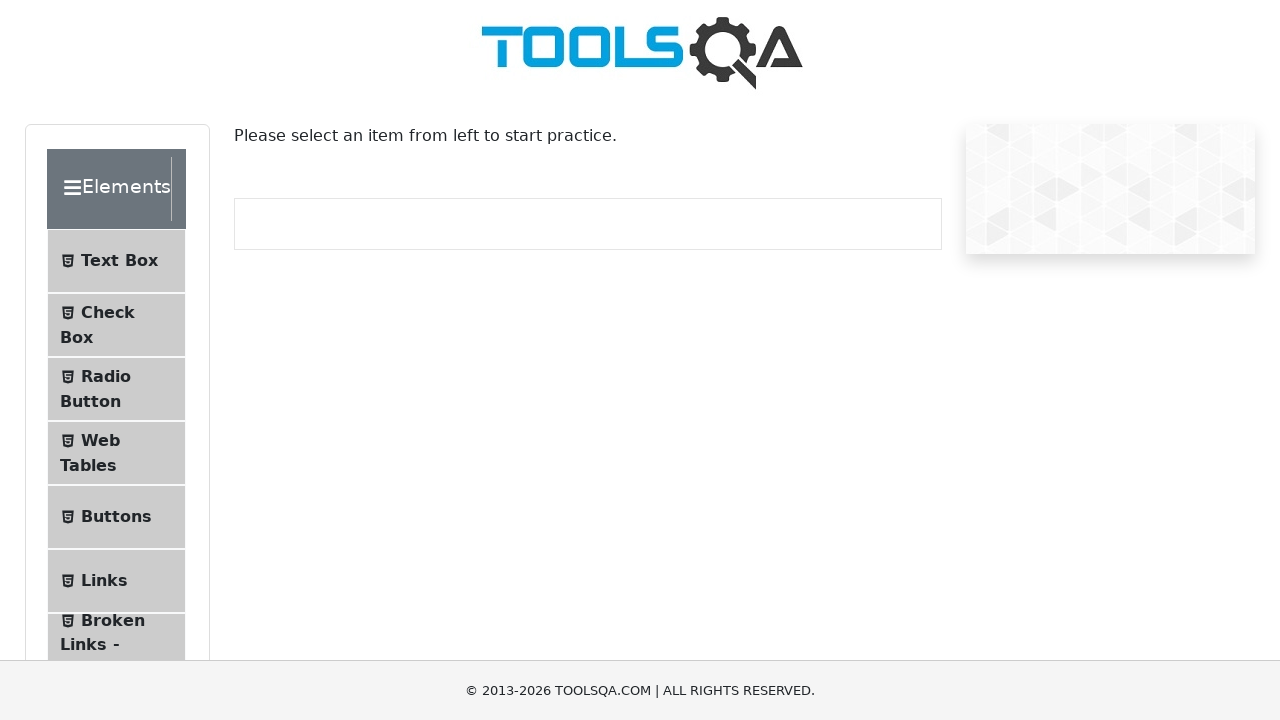

Clicked on Text Box menu item at (119, 261) on xpath=//span[text()='Text Box']
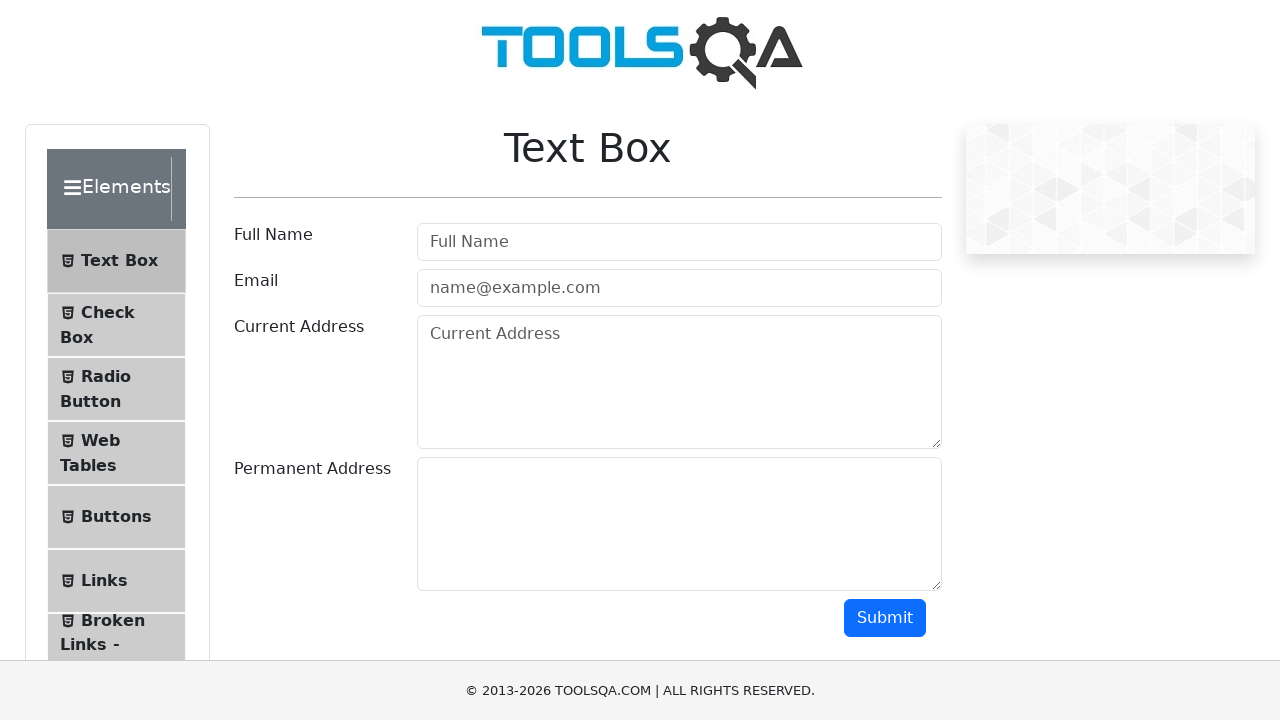

Filled name field with 'John Smith' on input#userName
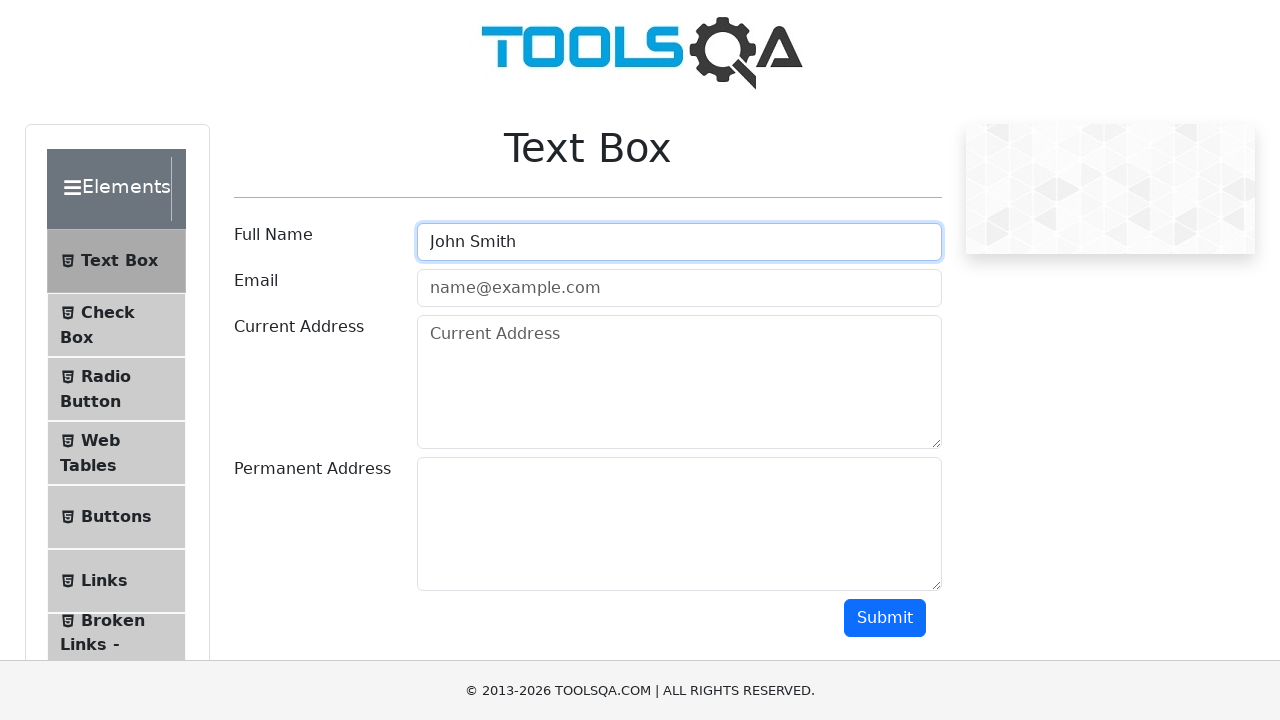

Filled email field with 'john.smith@example.com' on input#userEmail
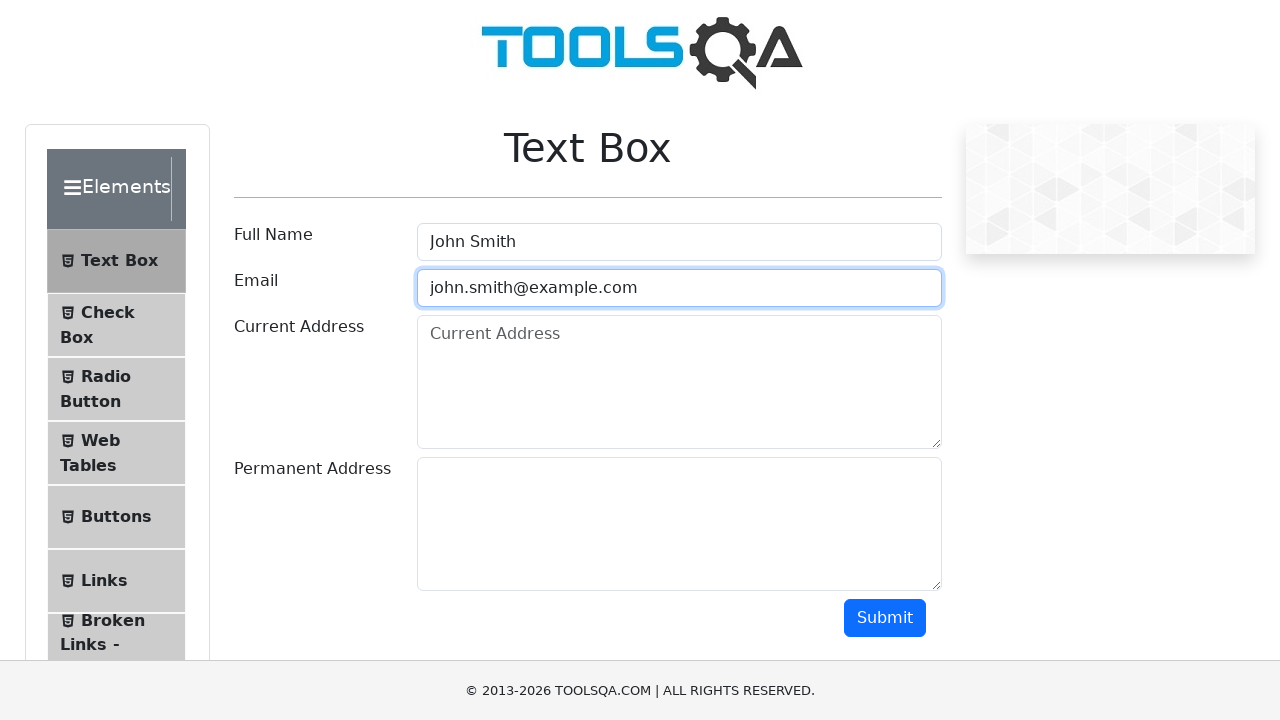

Filled current address field with '123 Main Street, New York' on textarea#currentAddress
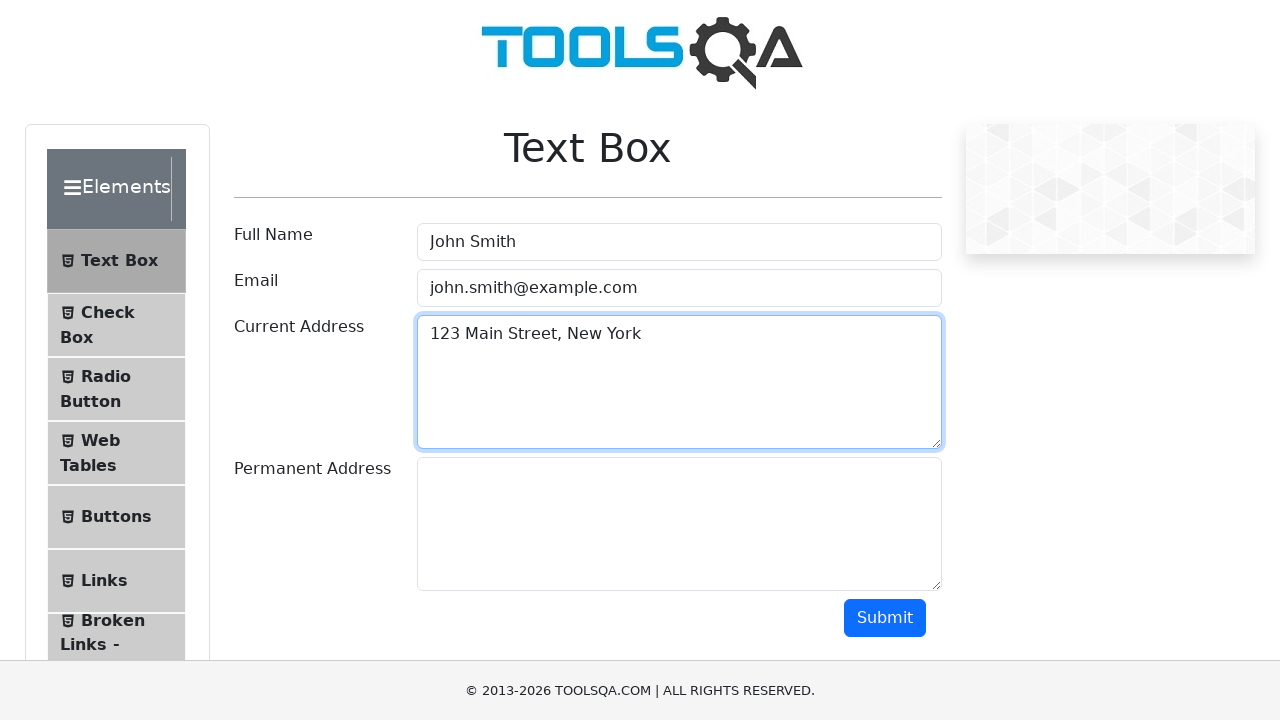

Filled permanent address field with '456 Oak Avenue, Boston' on textarea#permanentAddress
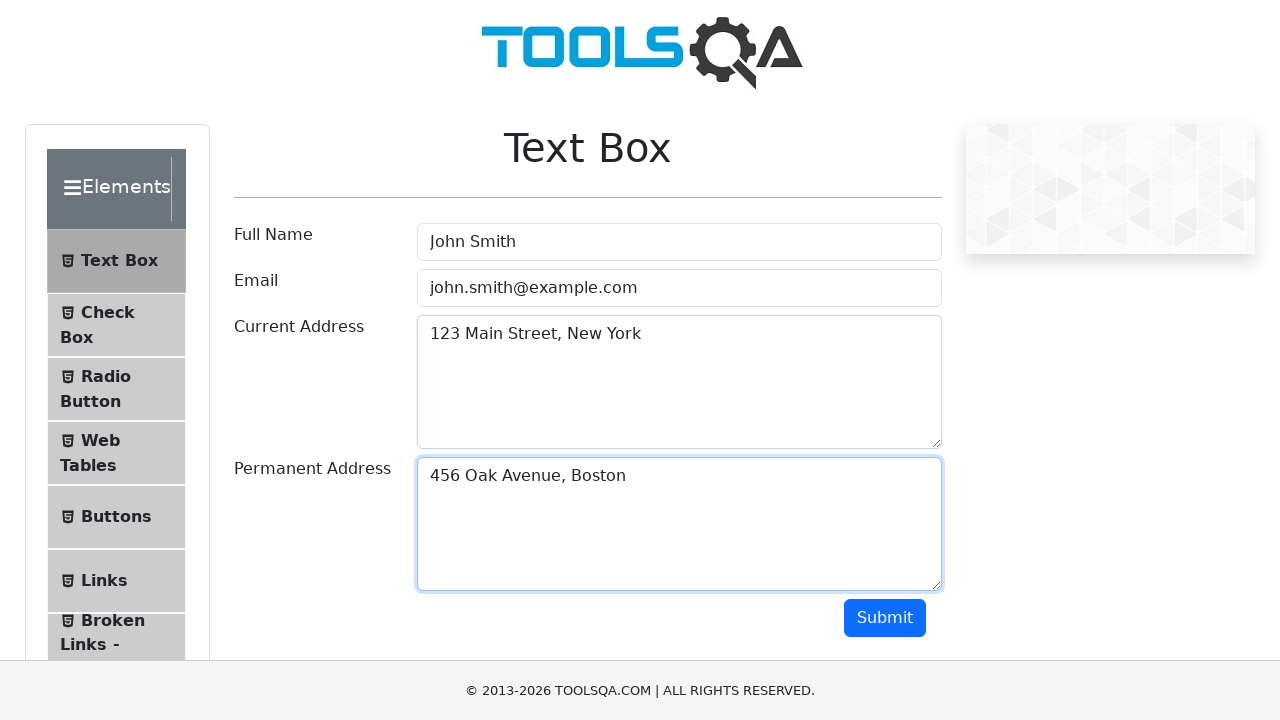

Clicked submit button to submit the form at (885, 618) on button#submit
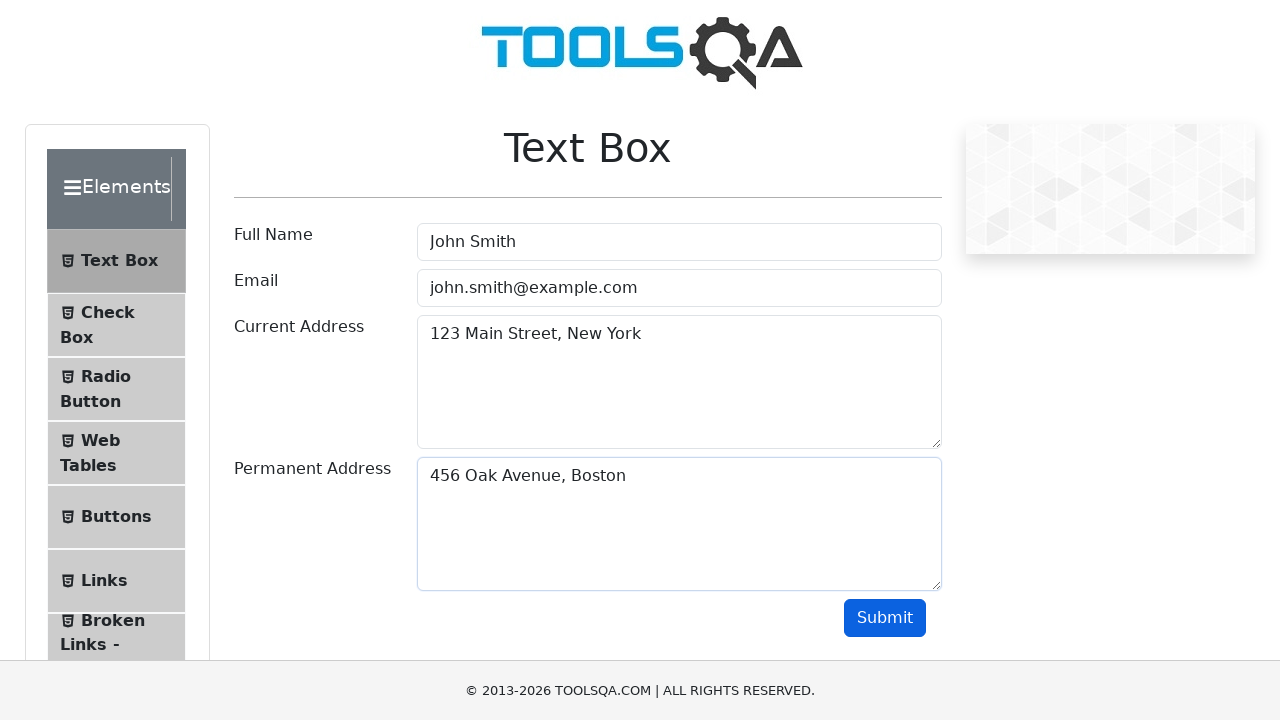

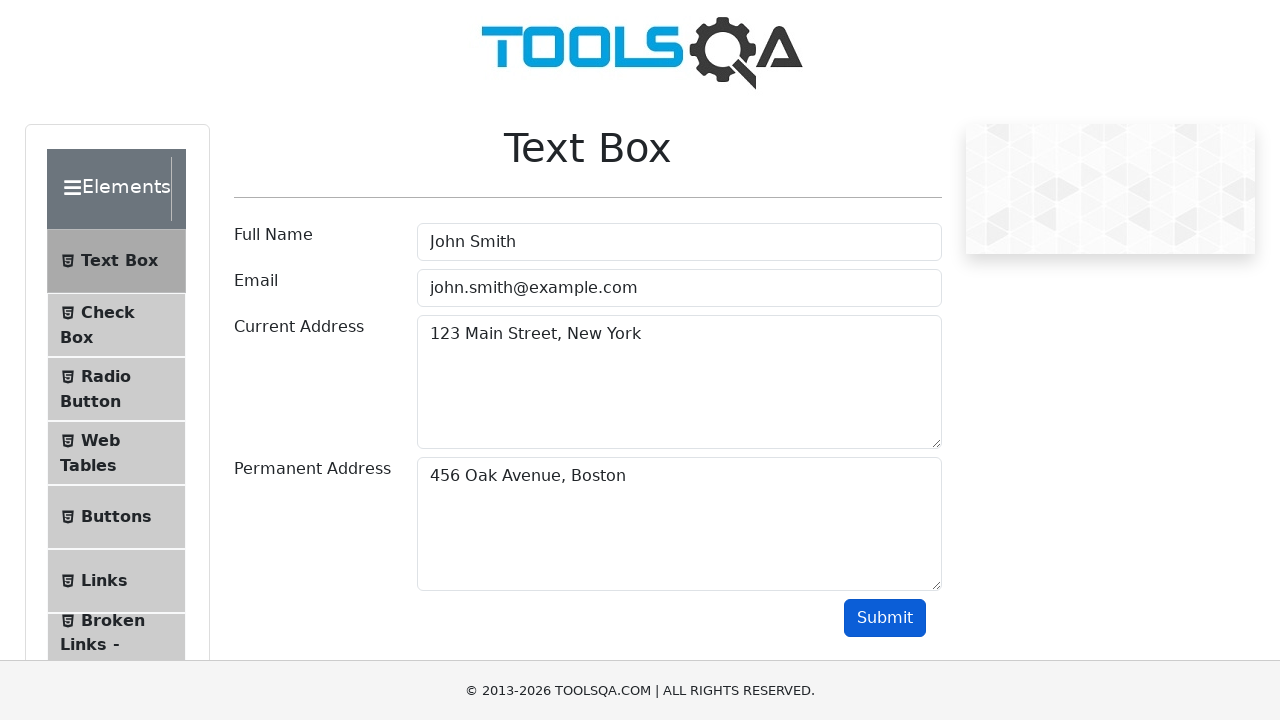